Tests the forgot password functionality by clicking on the forgot password link and verifying the reset password page is displayed

Starting URL: https://opensource-demo.orangehrmlive.com/

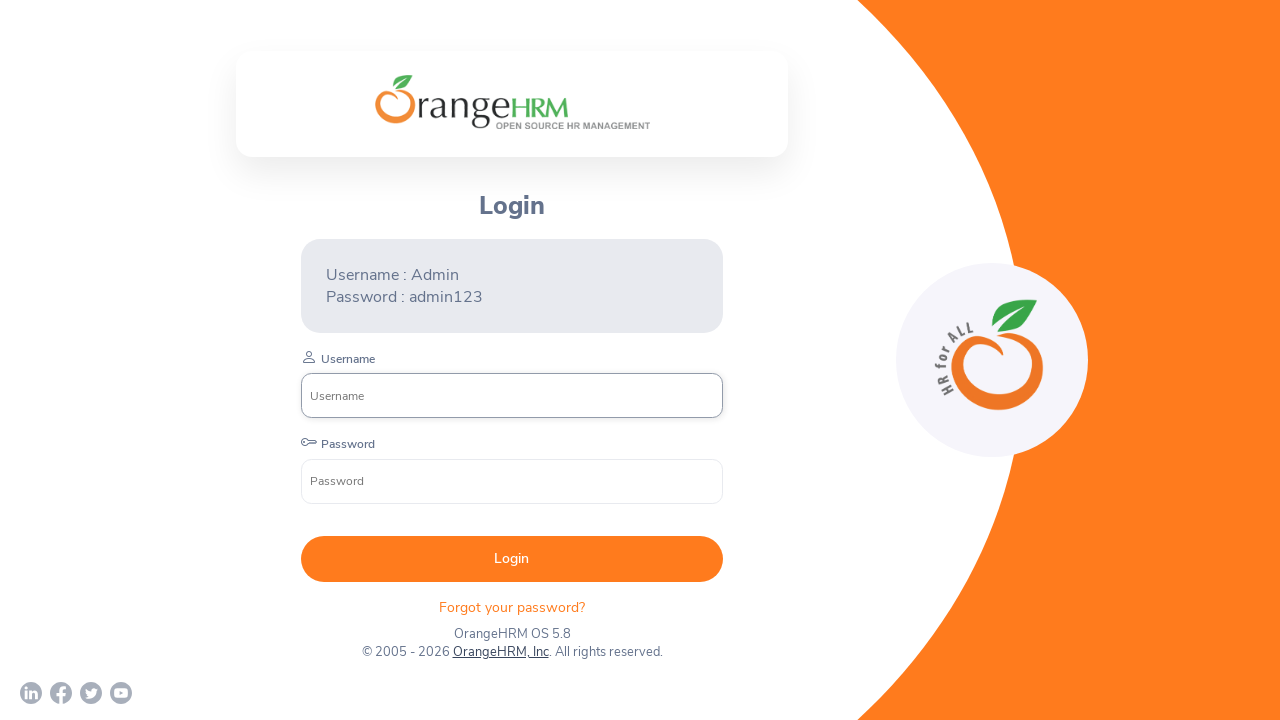

Navigated to OrangeHRM login page
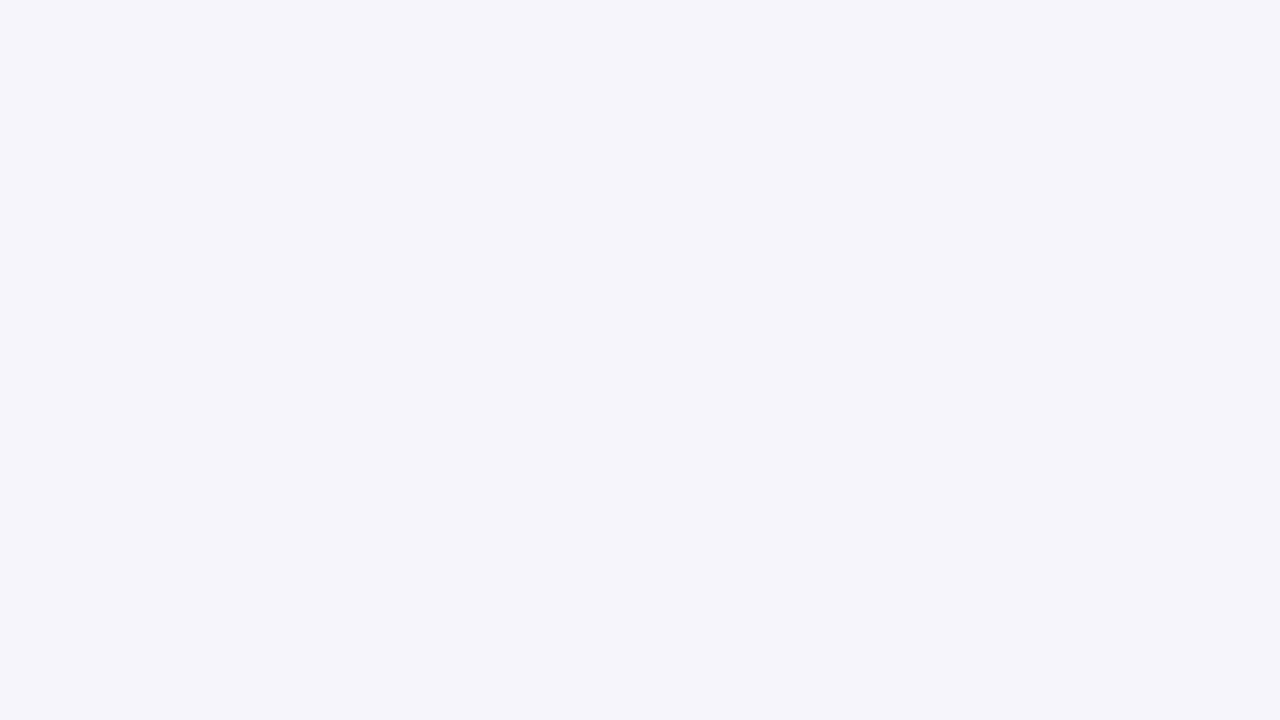

Clicked on forgot password link at (512, 607) on xpath=//p[@class='oxd-text oxd-text--p orangehrm-login-forgot-header']
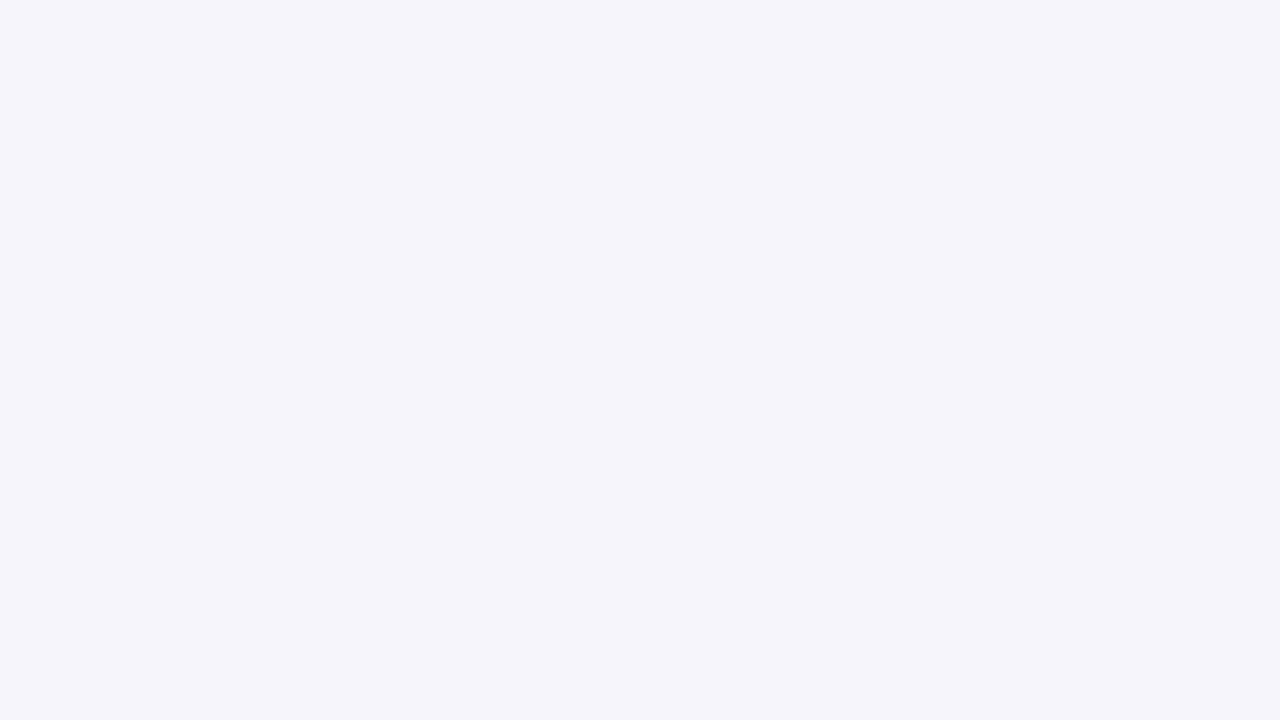

Reset password page loaded successfully
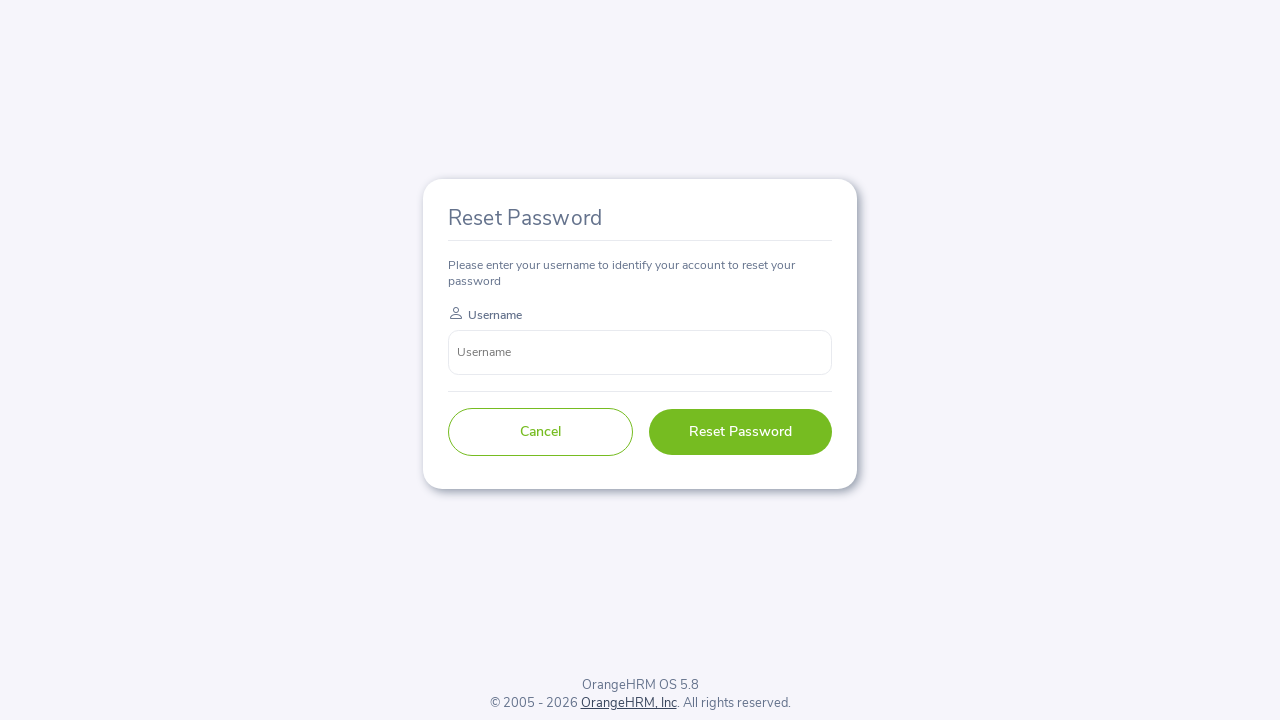

Retrieved reset password page title: 'Reset Password'
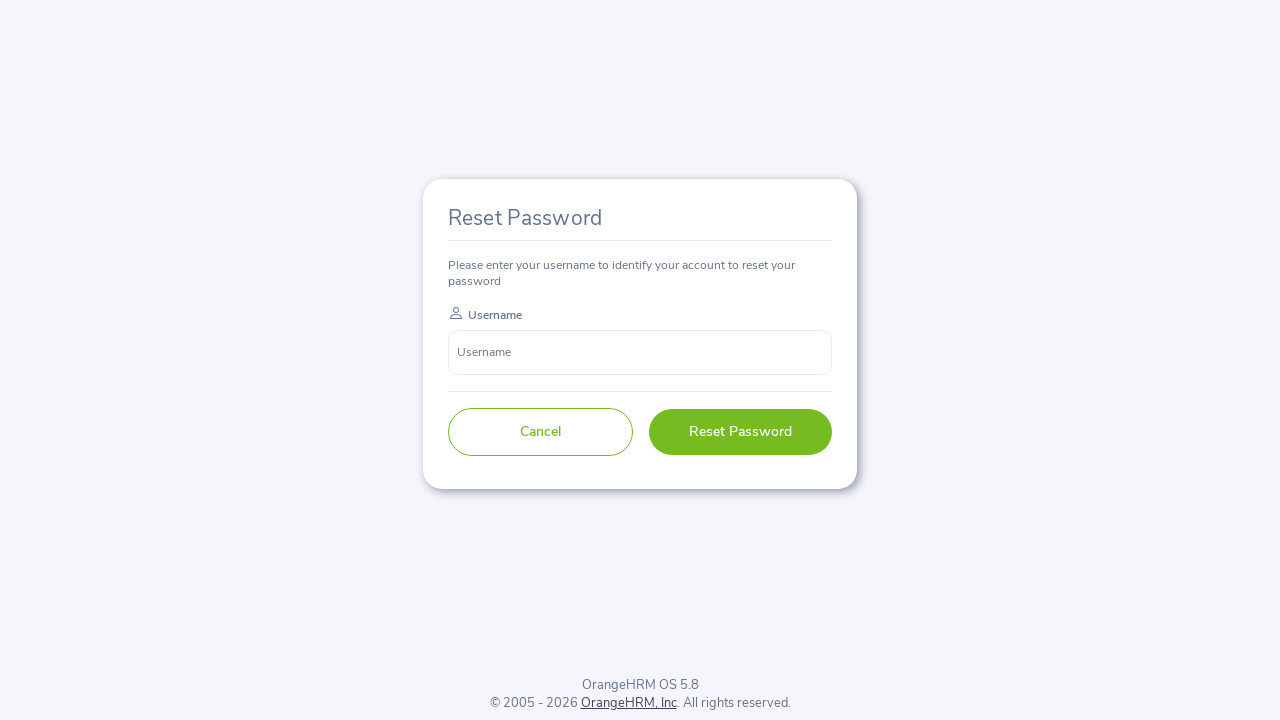

Verified that 'Reset Password' title is displayed correctly
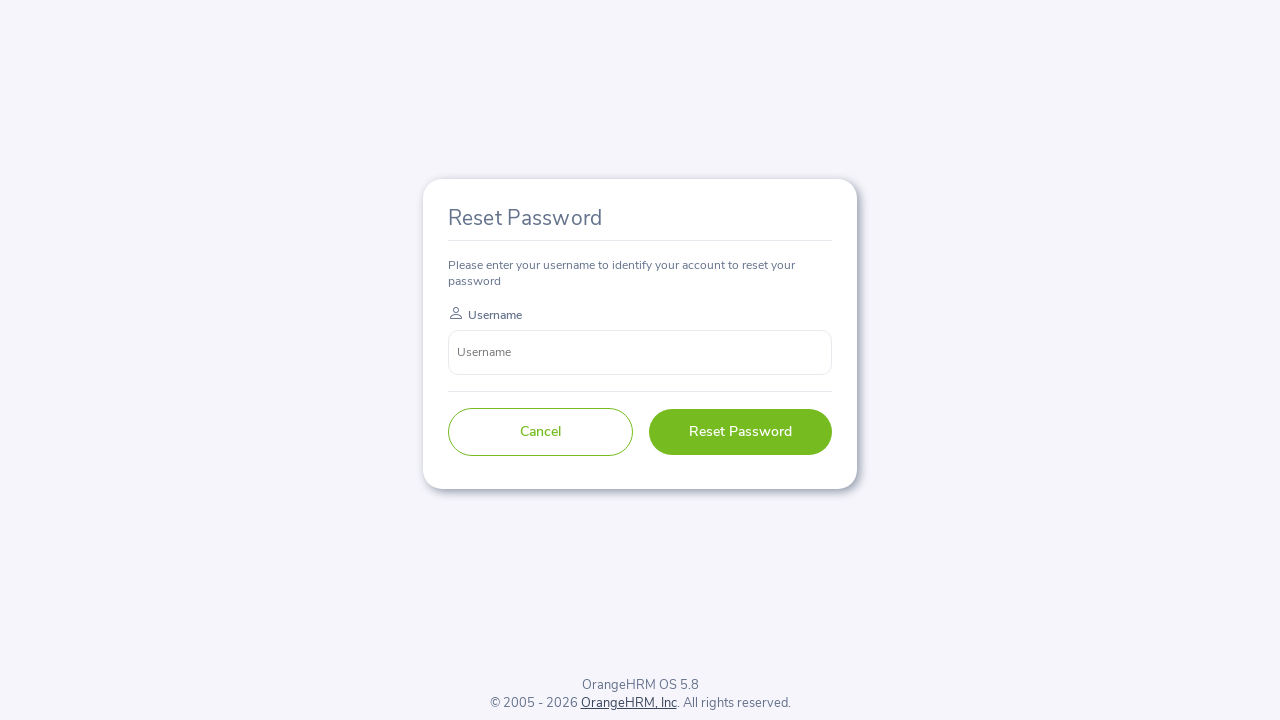

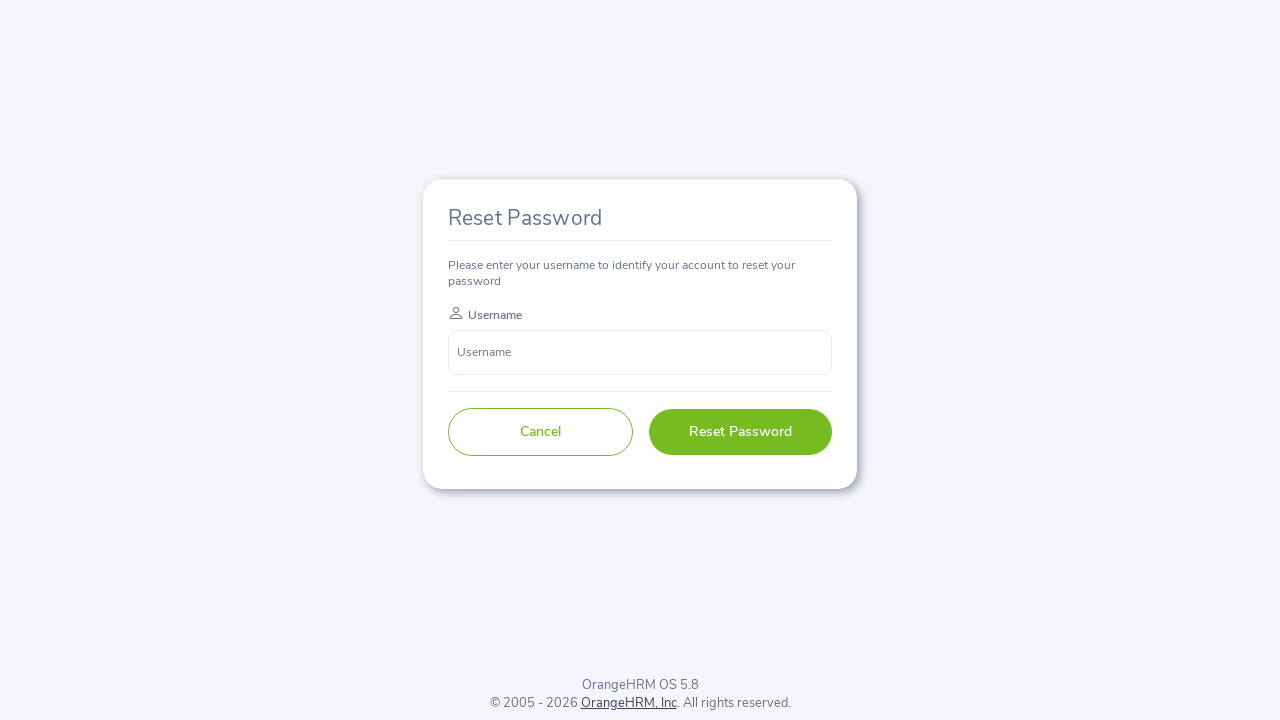